Tests JavaScript alert handling by clicking a button that triggers an alert, accepting the alert, and verifying that a result message is displayed

Starting URL: http://practice.cydeo.com/javascript_alerts

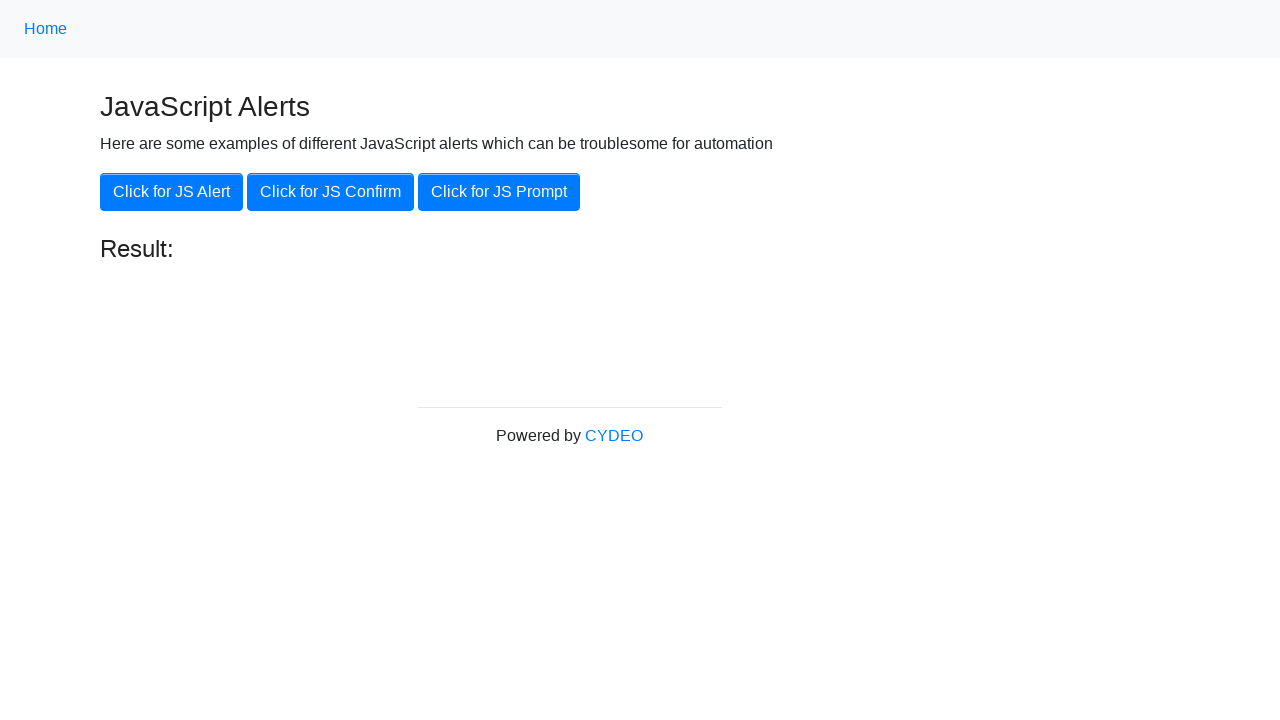

Set up dialog handler to accept alerts
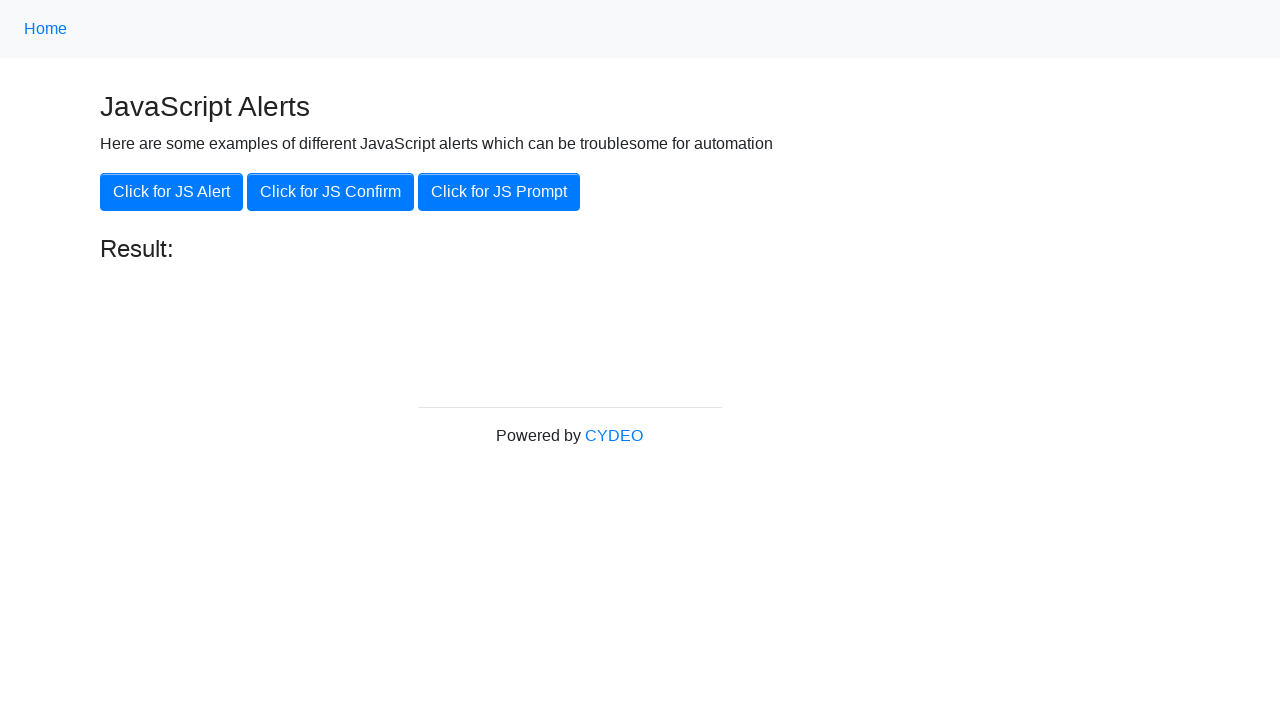

Clicked button to trigger JavaScript alert at (172, 192) on xpath=//button[.='Click for JS Alert']
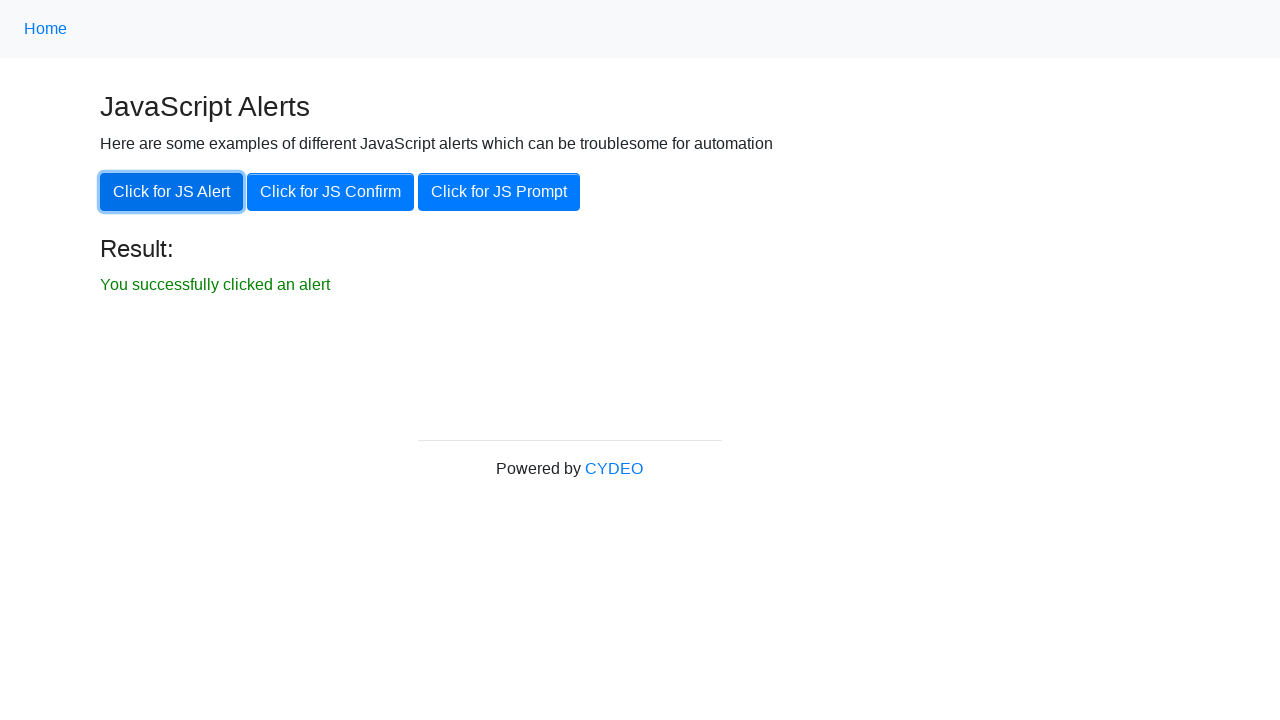

Result message became visible after accepting alert
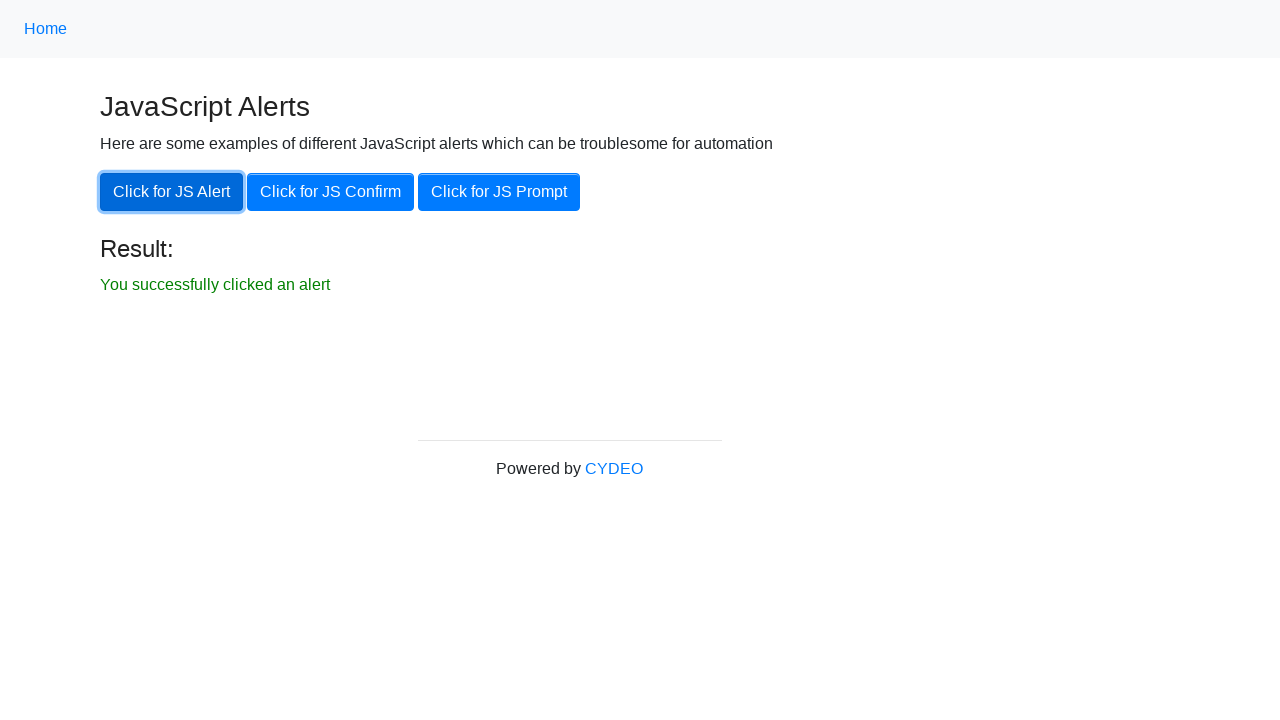

Verified result element is visible
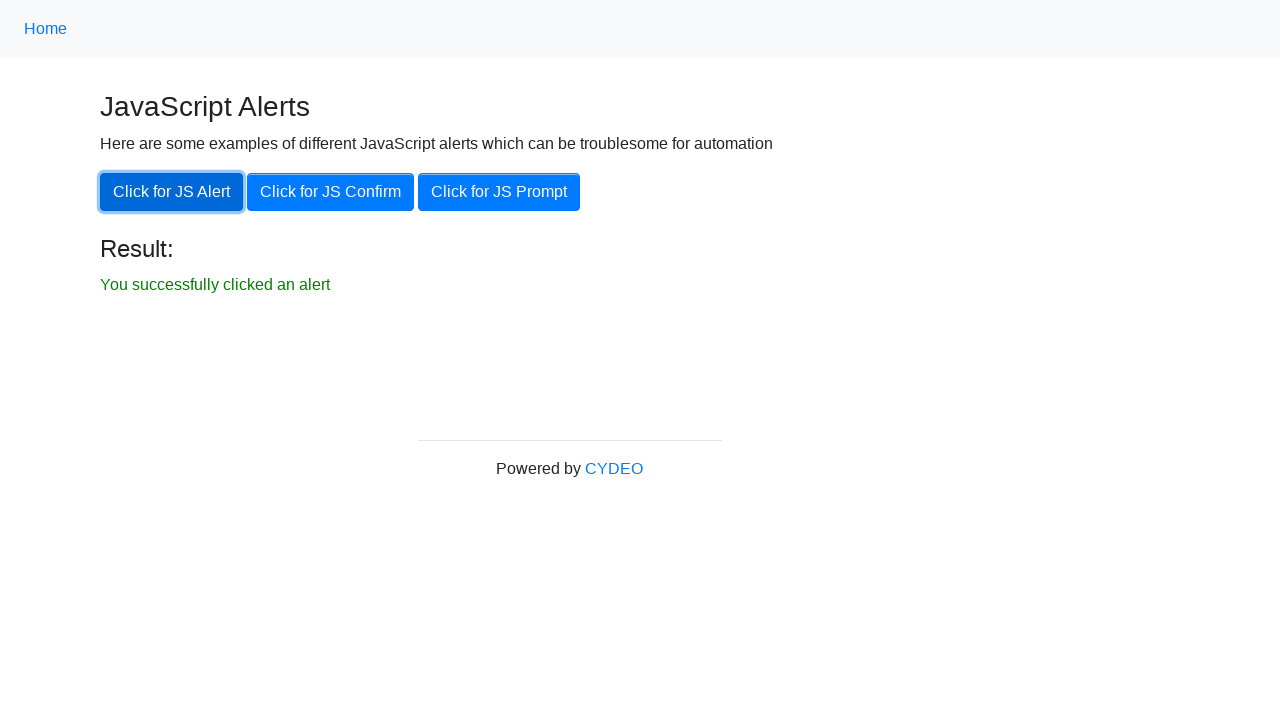

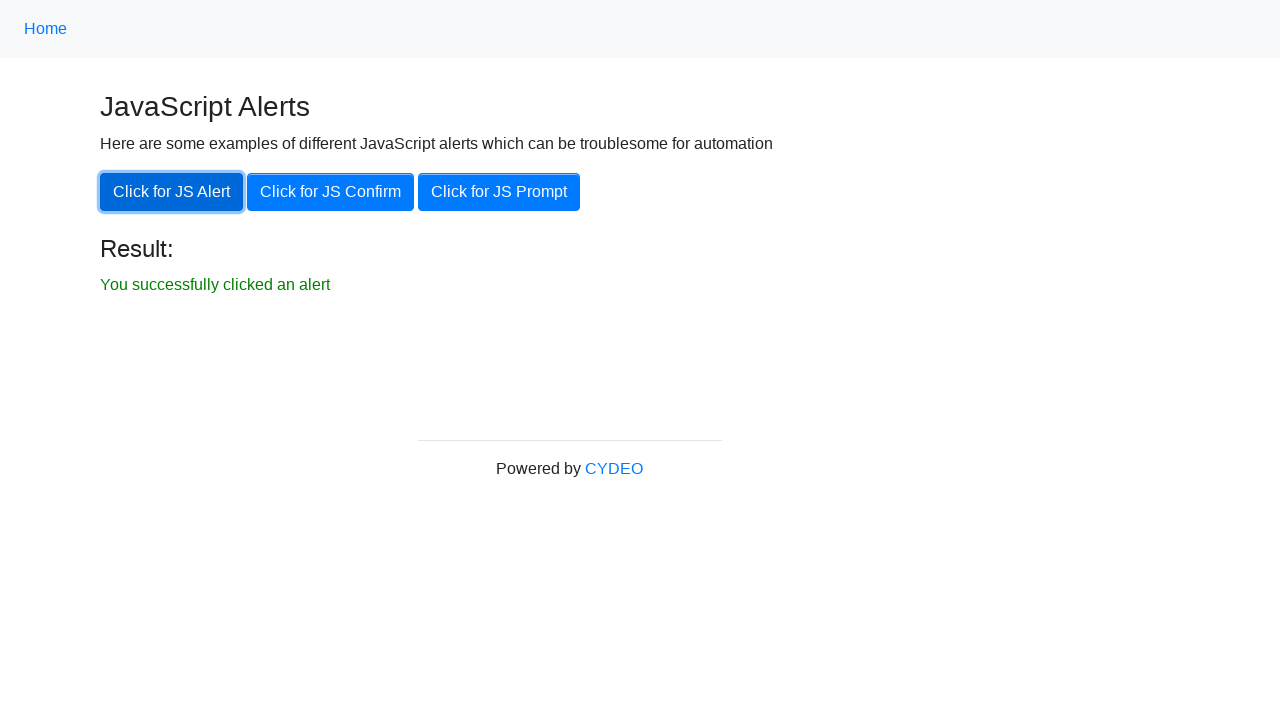